Tests a registration form by filling in first name, last name, and email fields, then submitting and verifying the success message

Starting URL: http://suninjuly.github.io/registration1.html

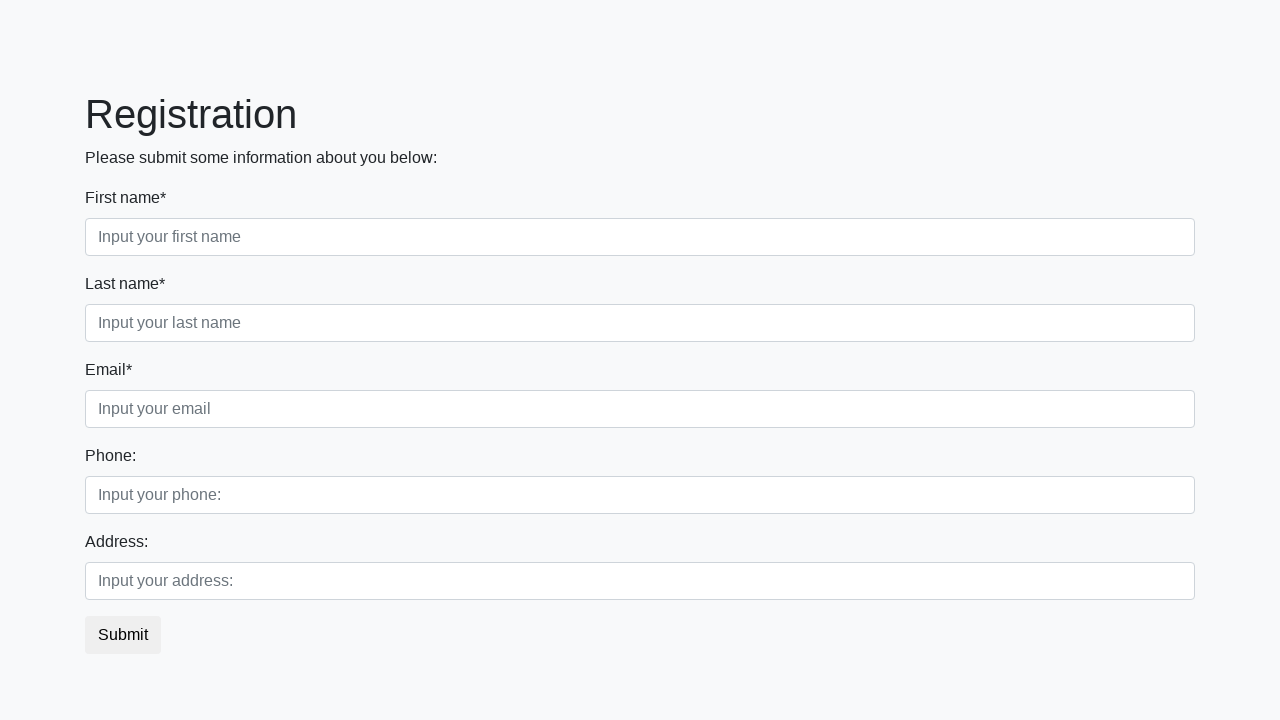

Filled first name field with 'Ivan' on .first_block .first
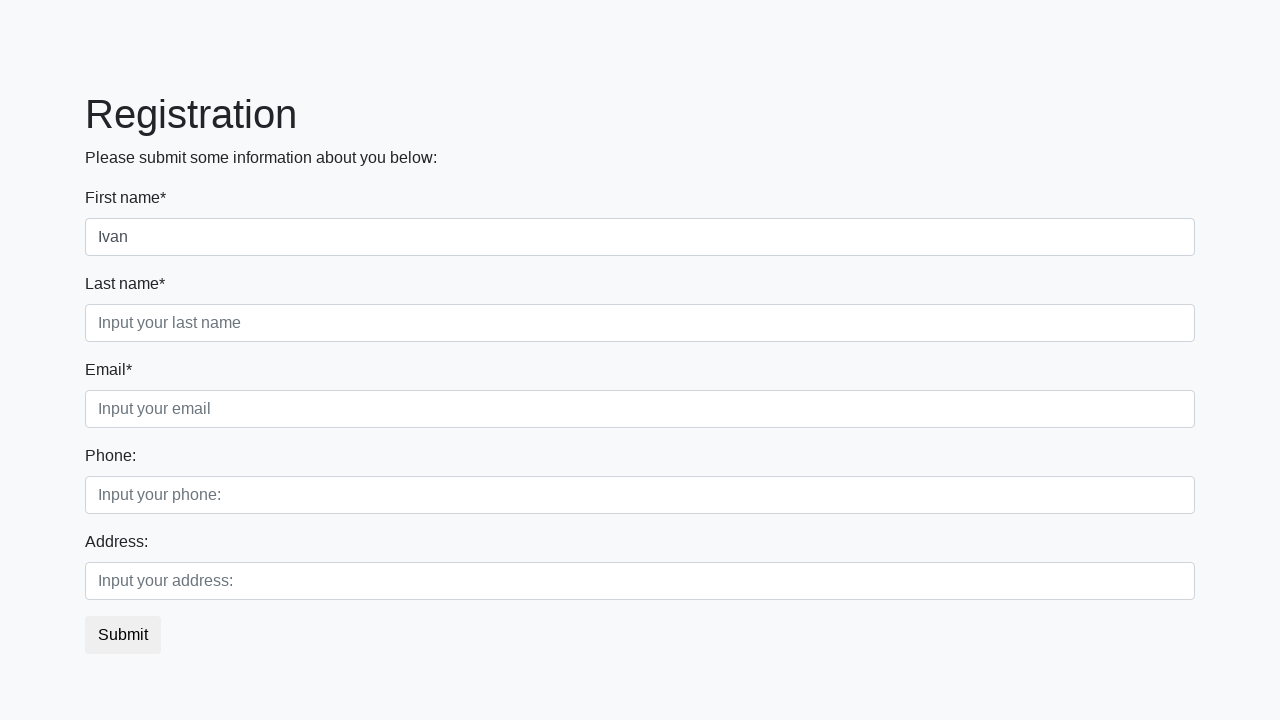

Filled last name field with 'Ivanov' on .first_block .second
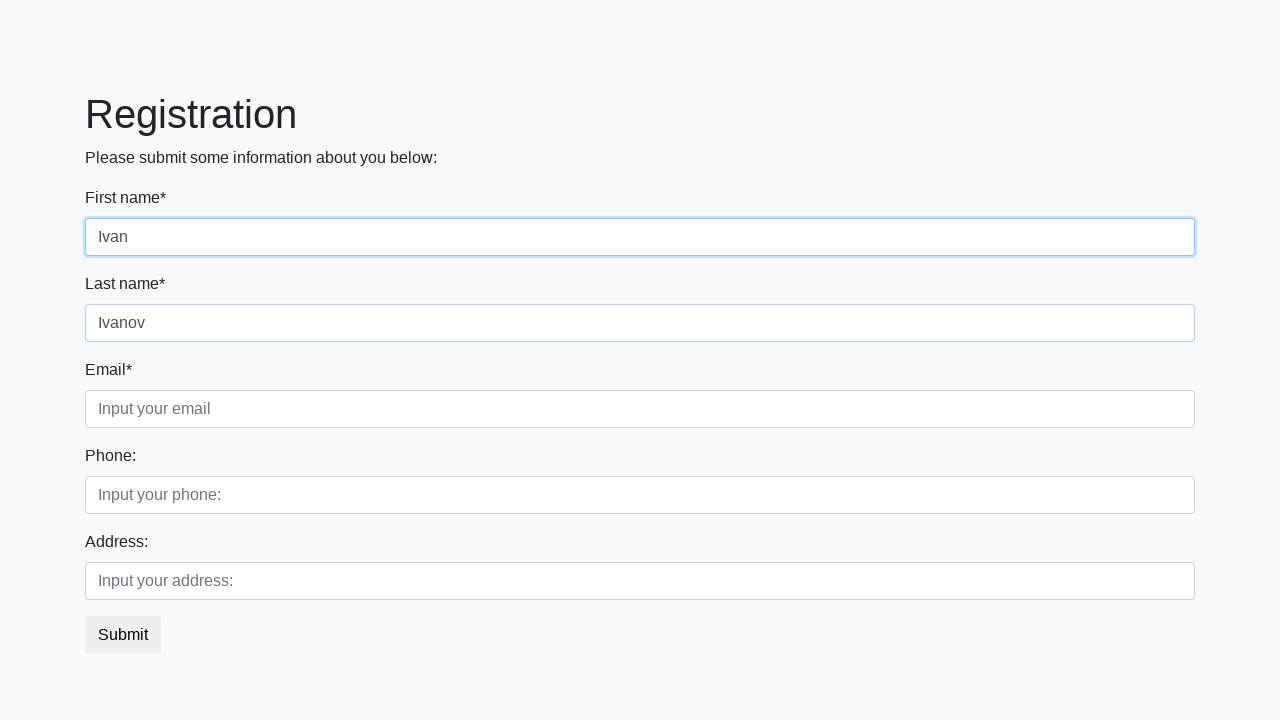

Filled email field with 'ivan@ivanov.com' on .third_class .third
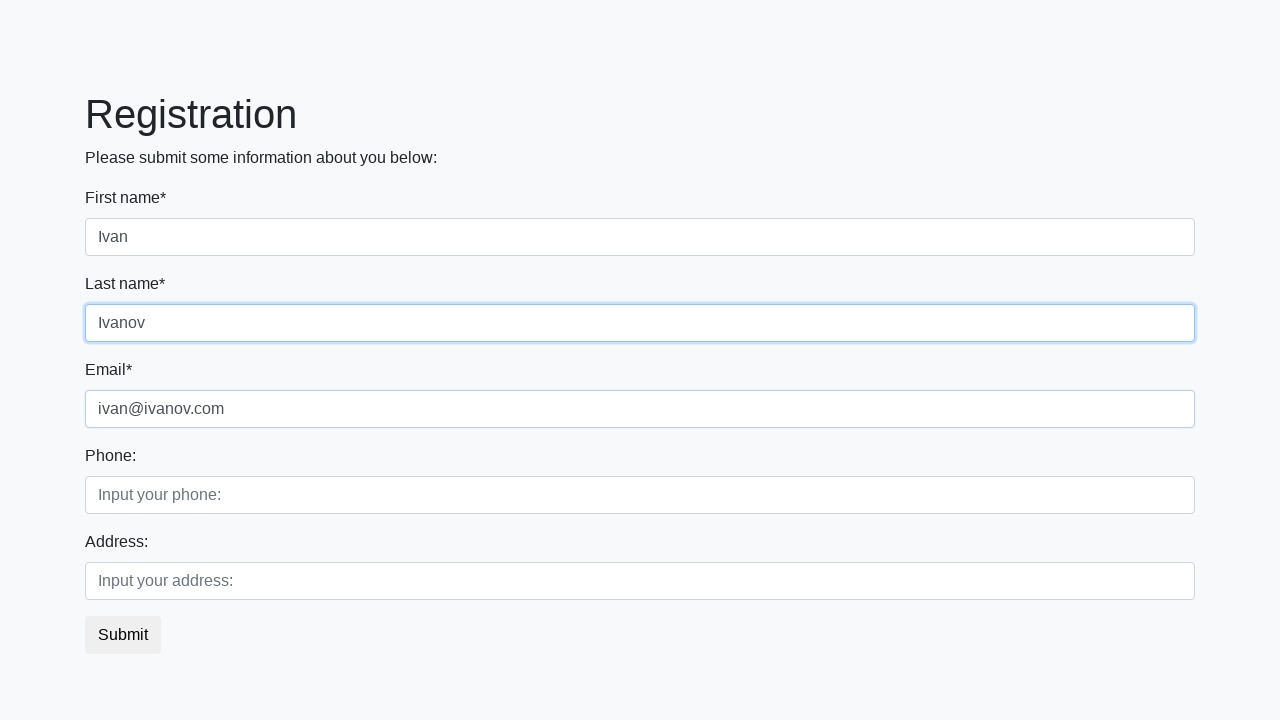

Clicked submit button to register at (123, 635) on .btn
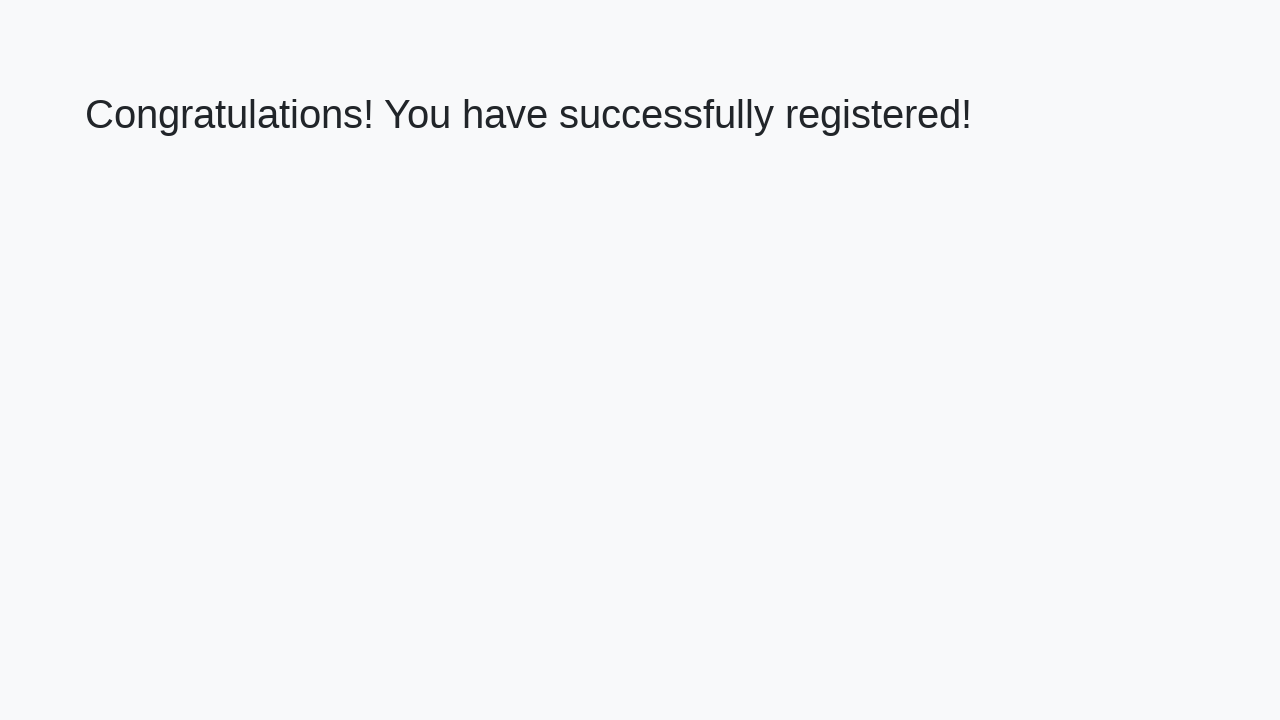

Success message loaded
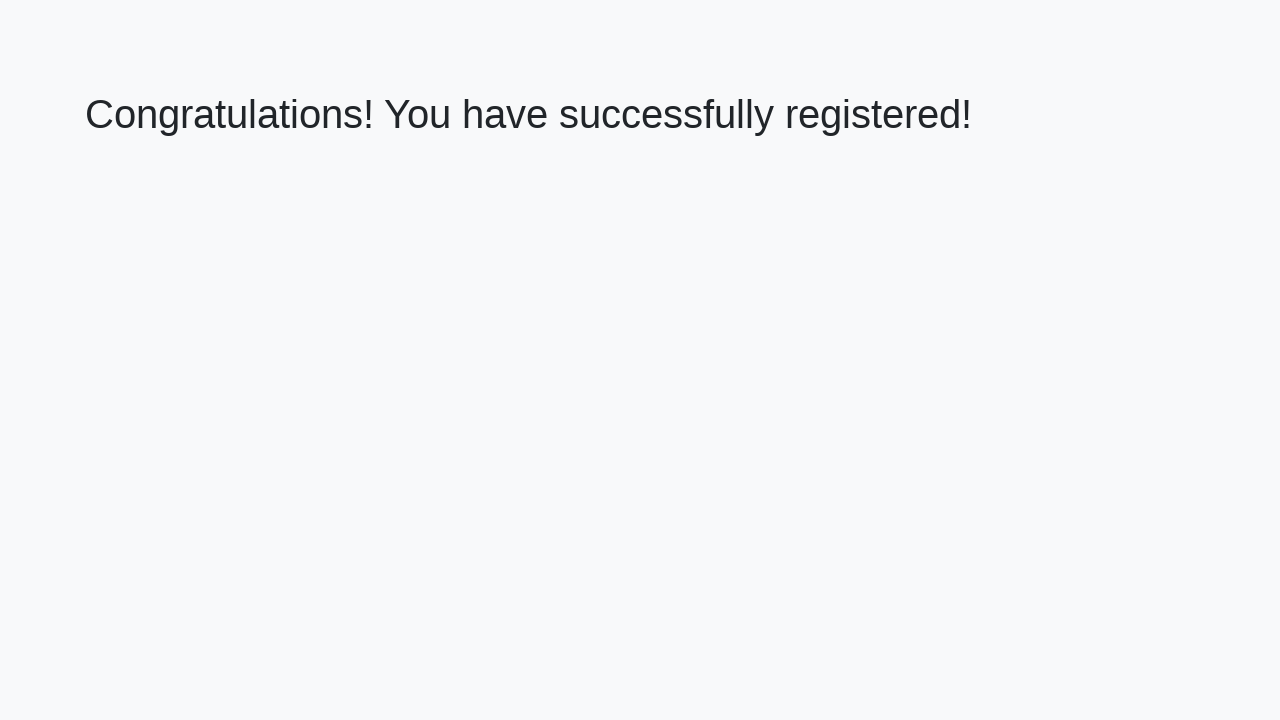

Retrieved success message text
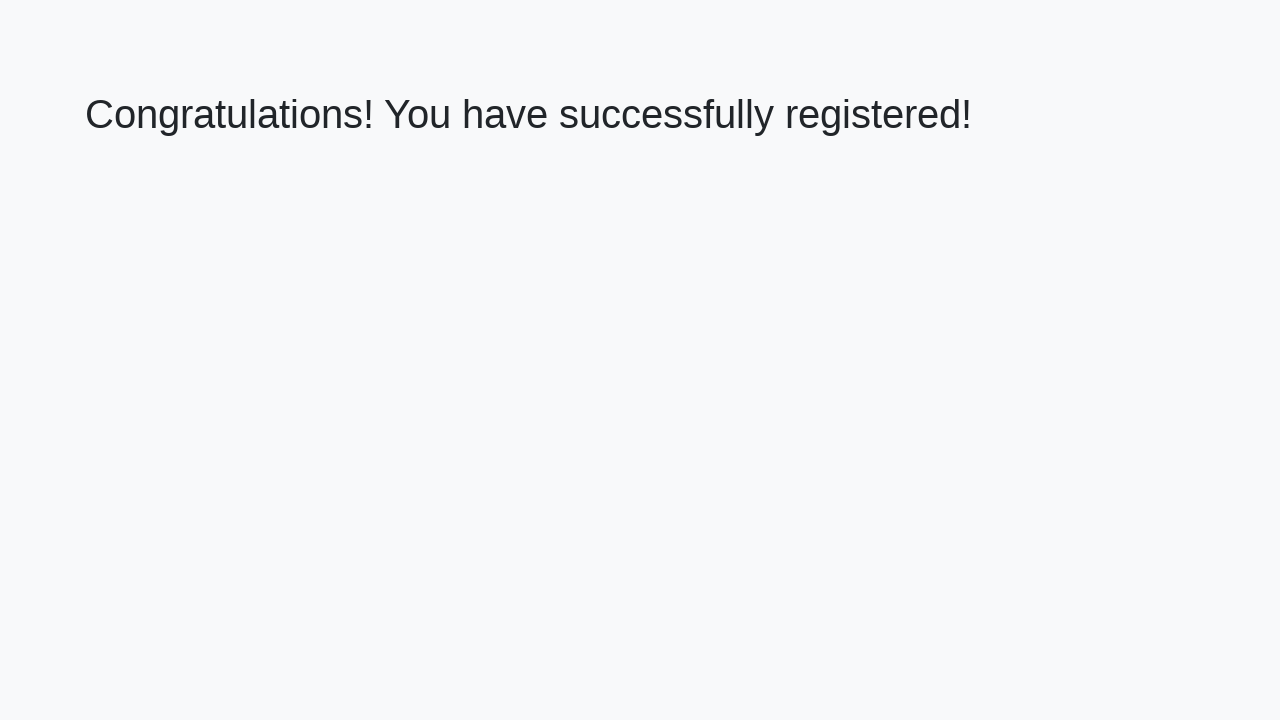

Verified success message: 'Congratulations! You have successfully registered!'
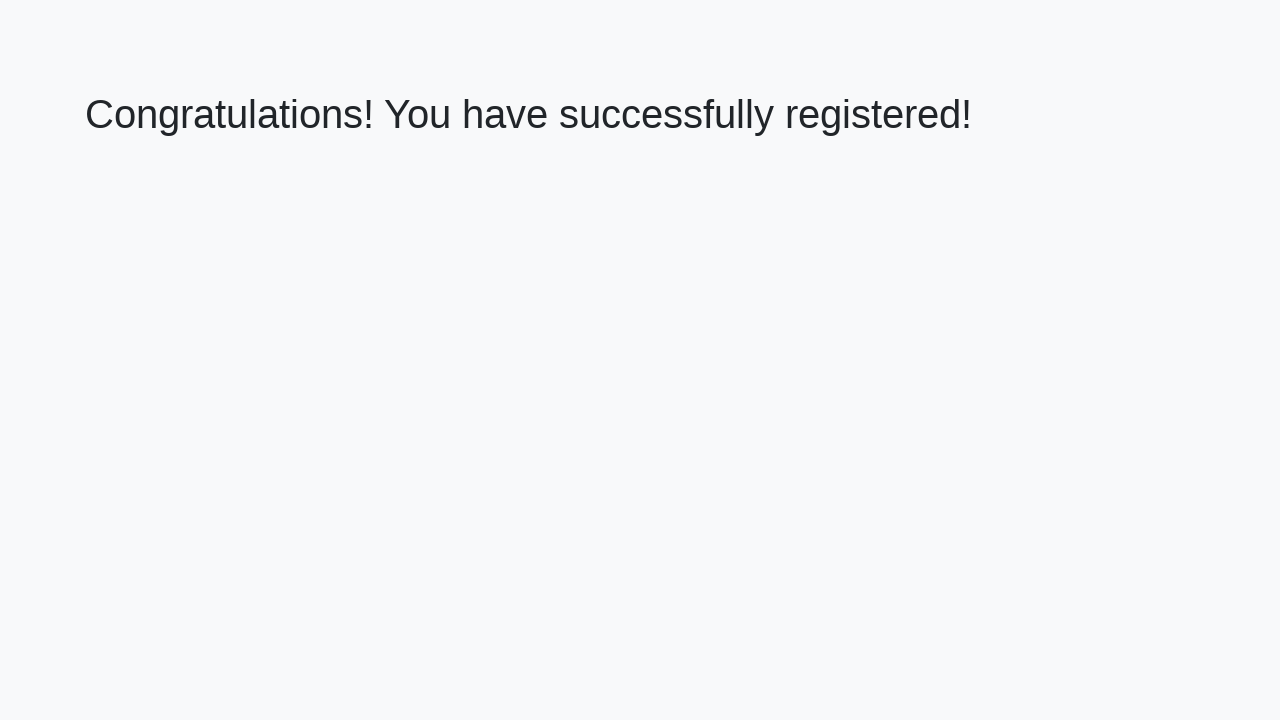

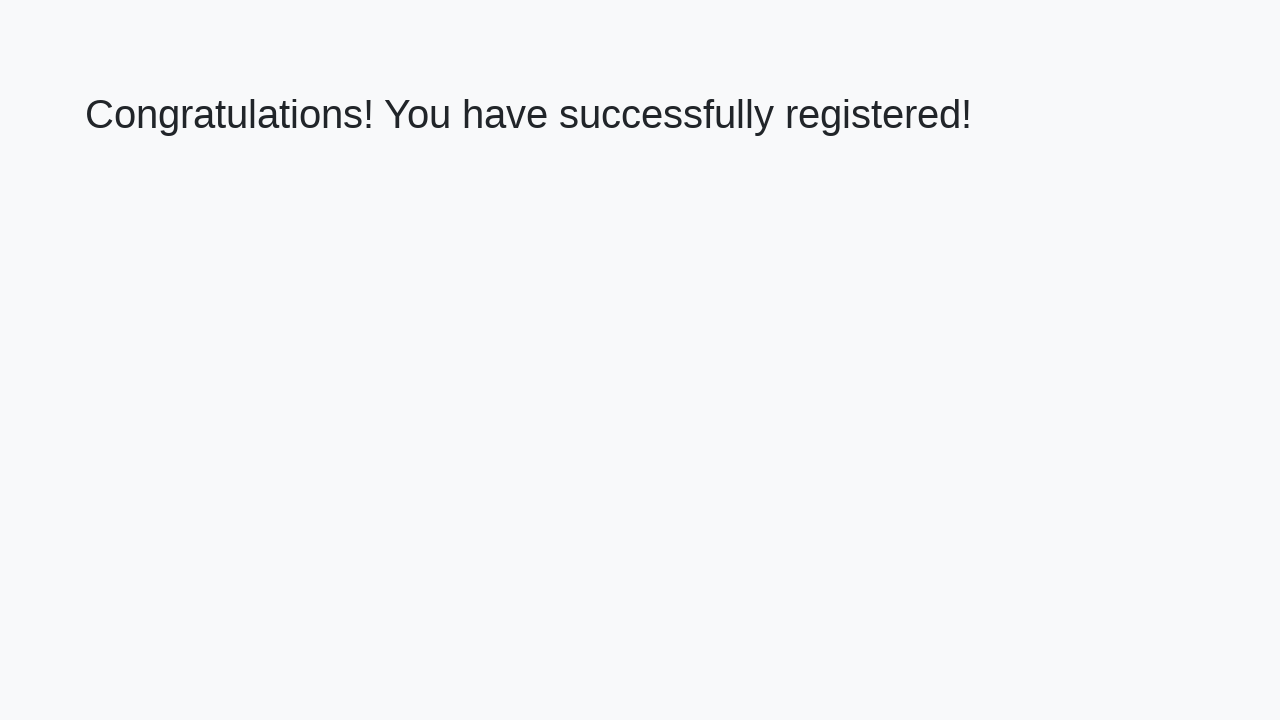